Tests click and hold functionality to select multiple items in a grid

Starting URL: http://jqueryui.com/resources/demos/selectable/display-grid.html

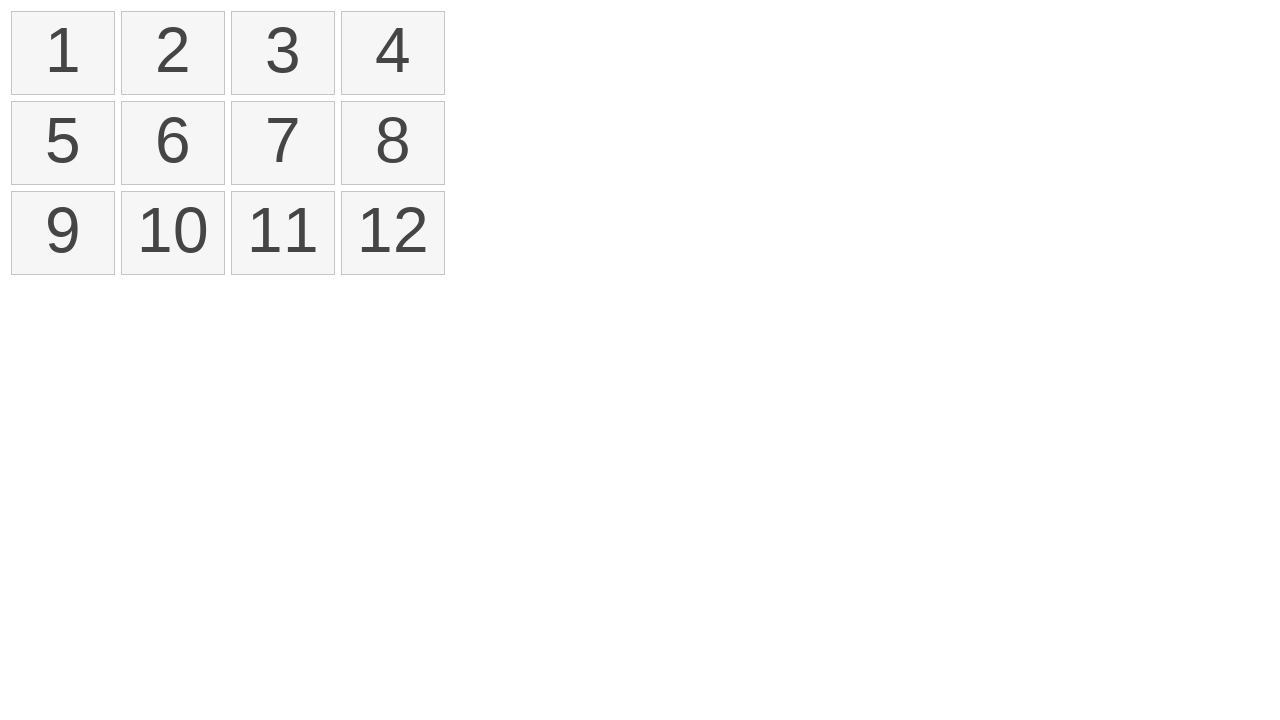

Retrieved all list items from the selectable grid
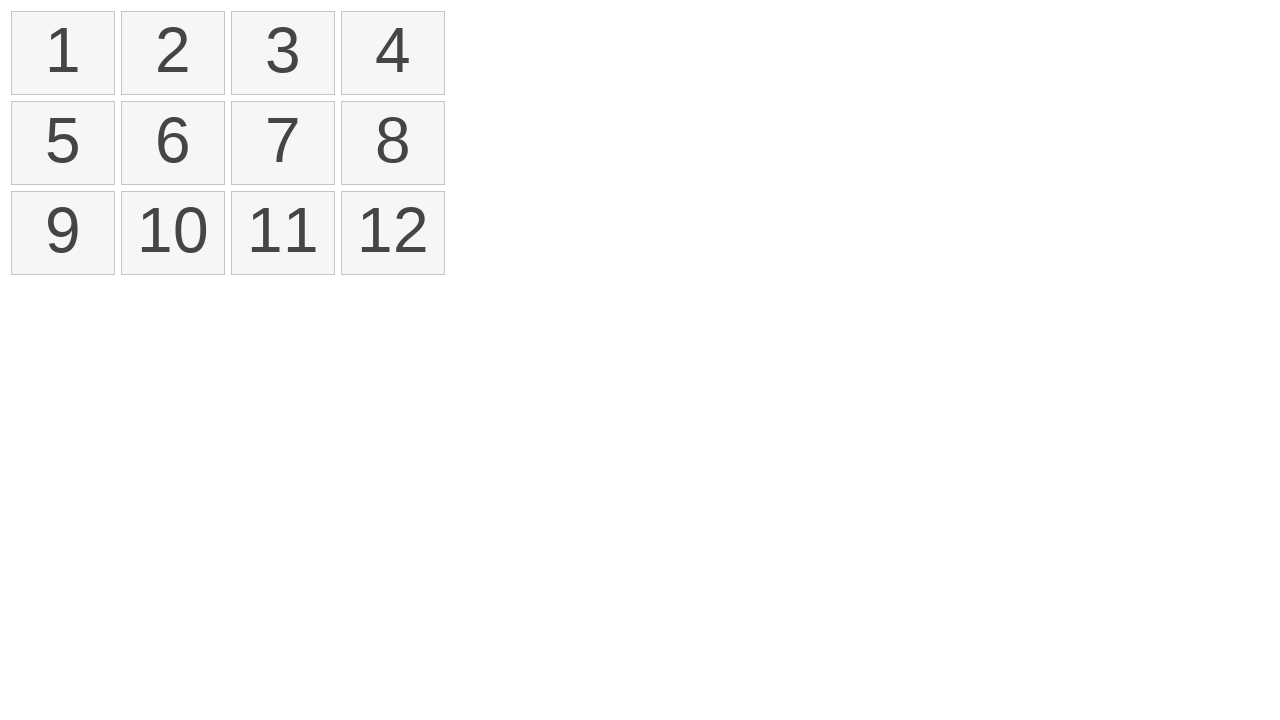

Moved mouse to first list item at (16, 16)
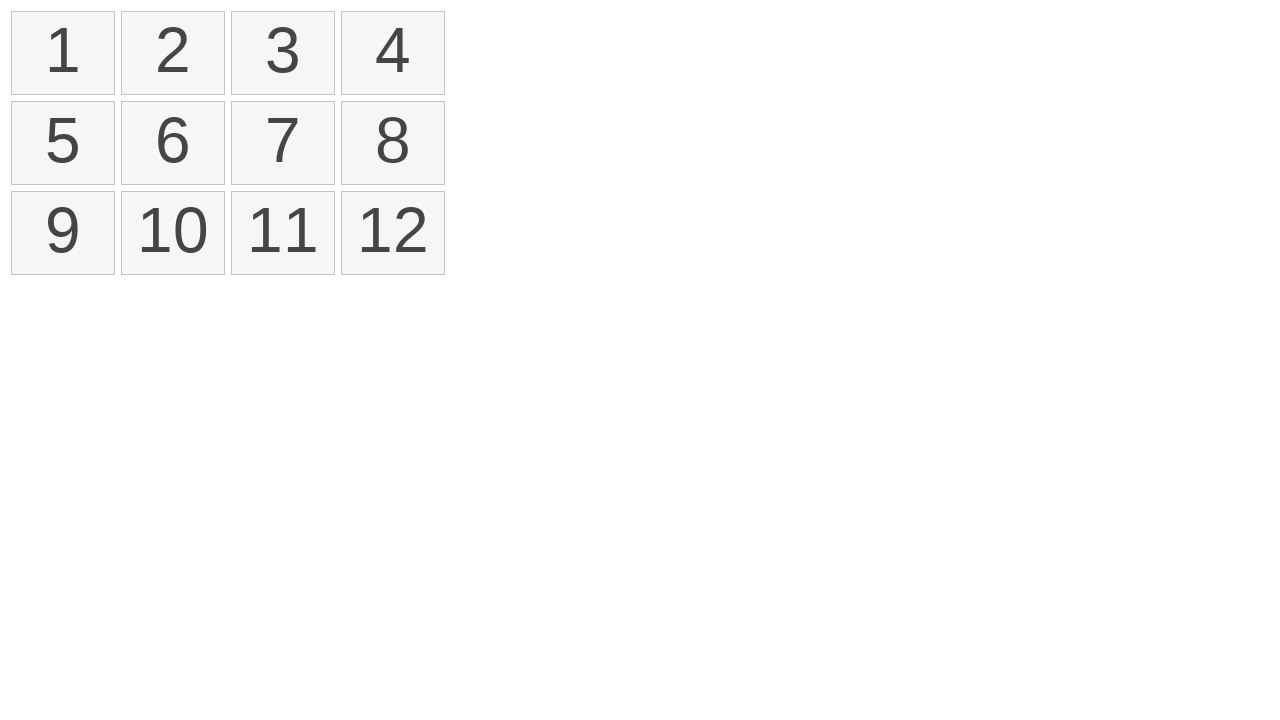

Pressed mouse button down to start click and hold at (16, 16)
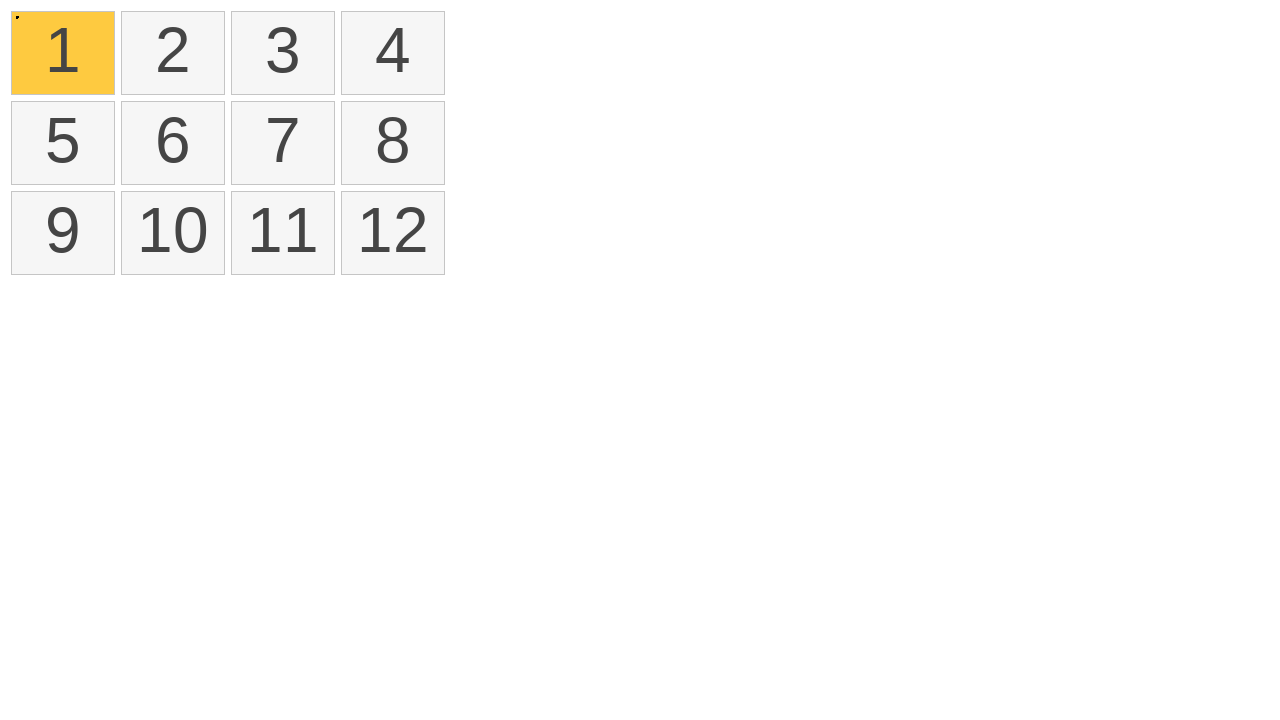

Dragged mouse to fourth list item while holding button at (346, 16)
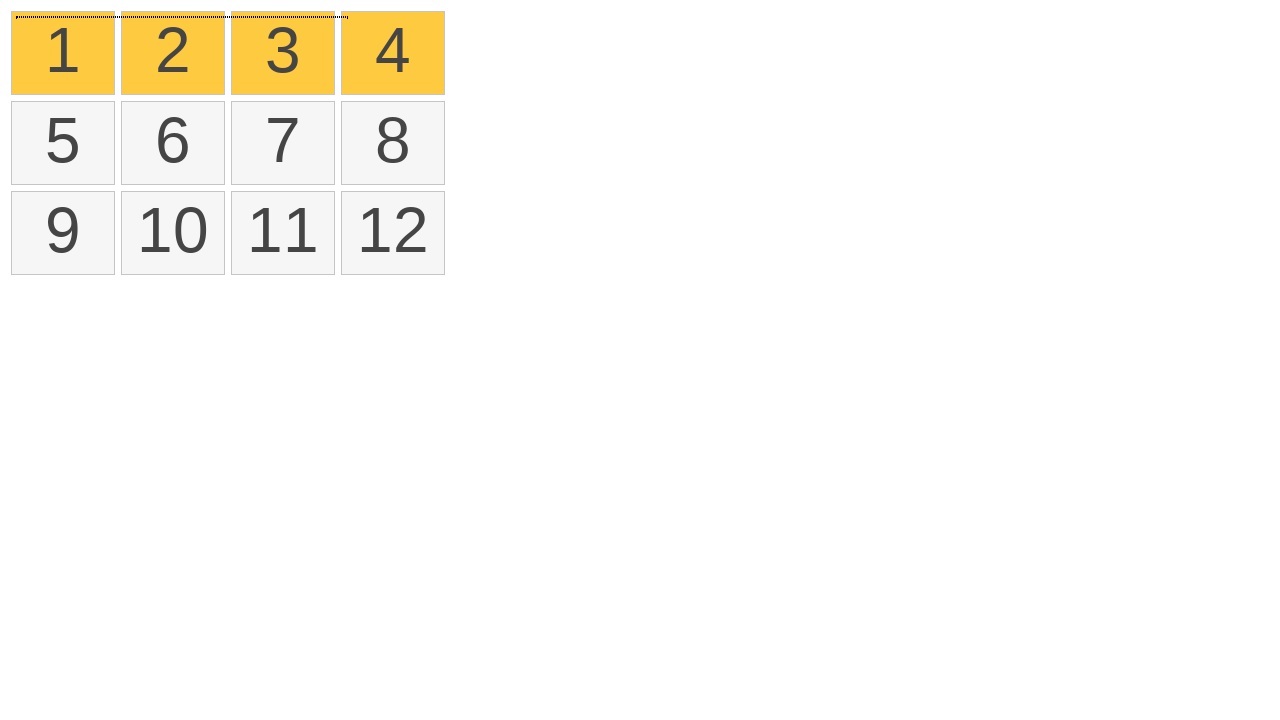

Released mouse button to complete selection of multiple items at (346, 16)
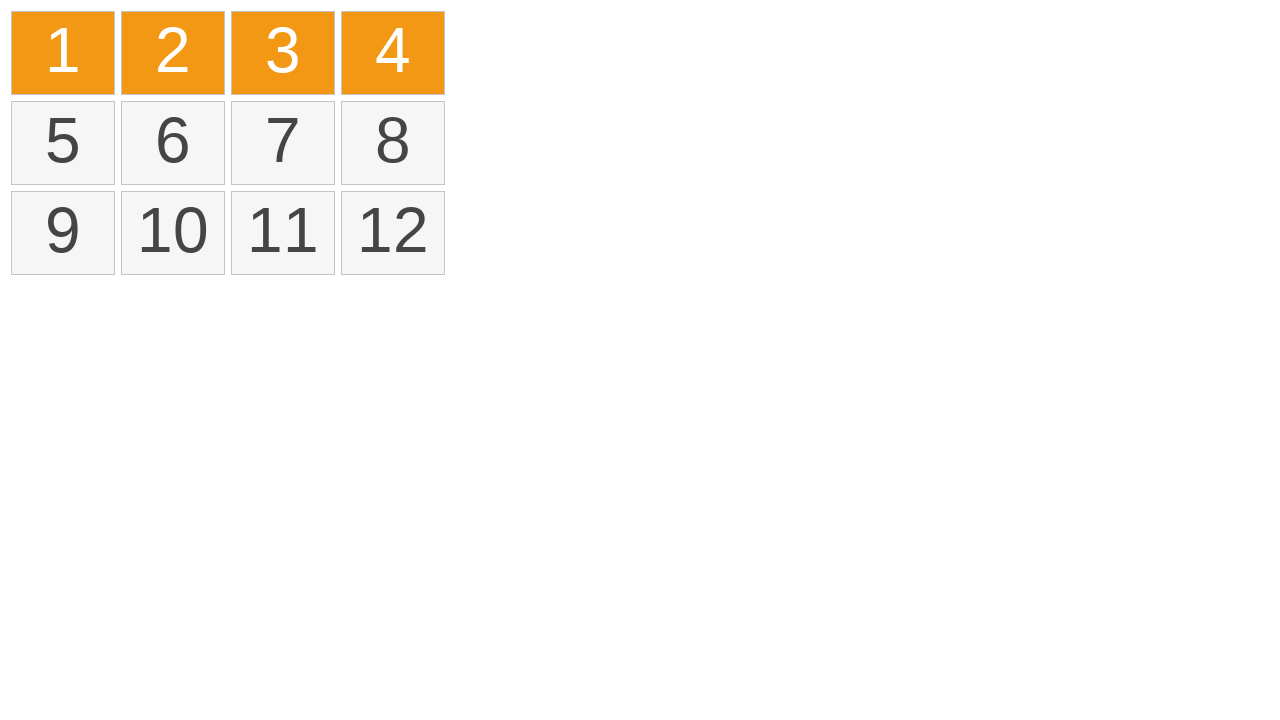

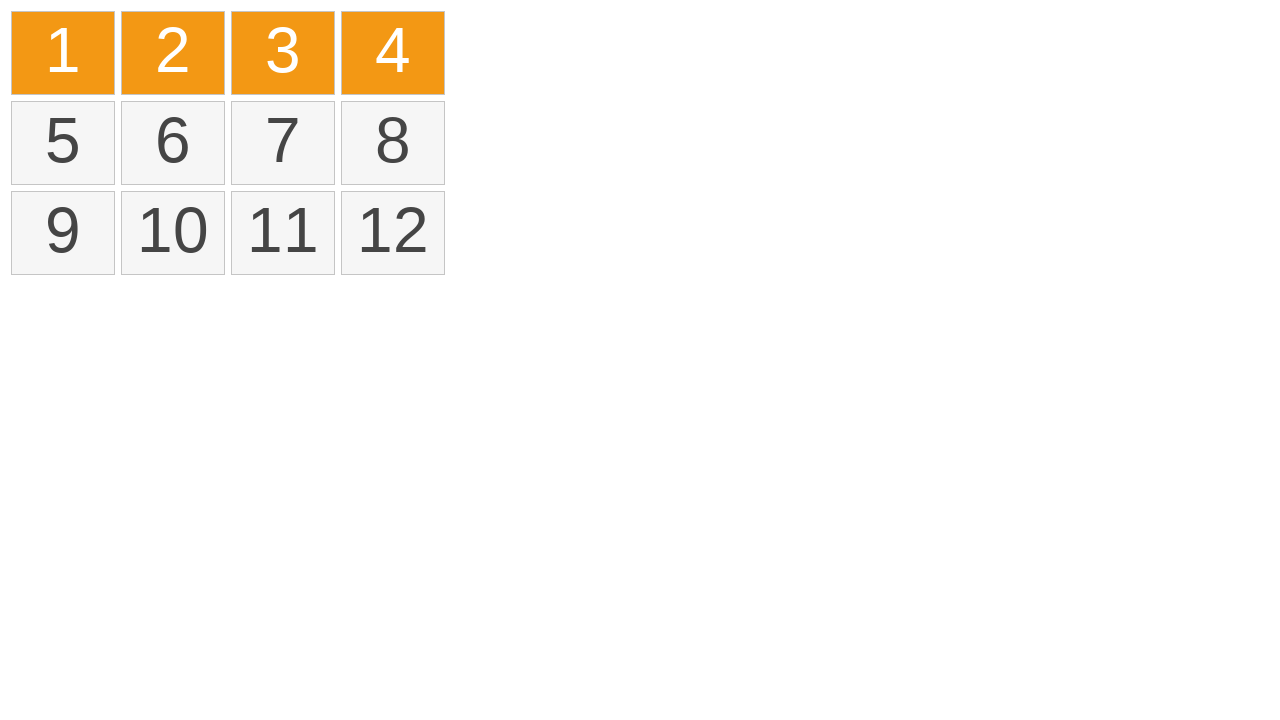